Tests unmarking todo items as complete by unchecking previously checked items

Starting URL: https://demo.playwright.dev/todomvc

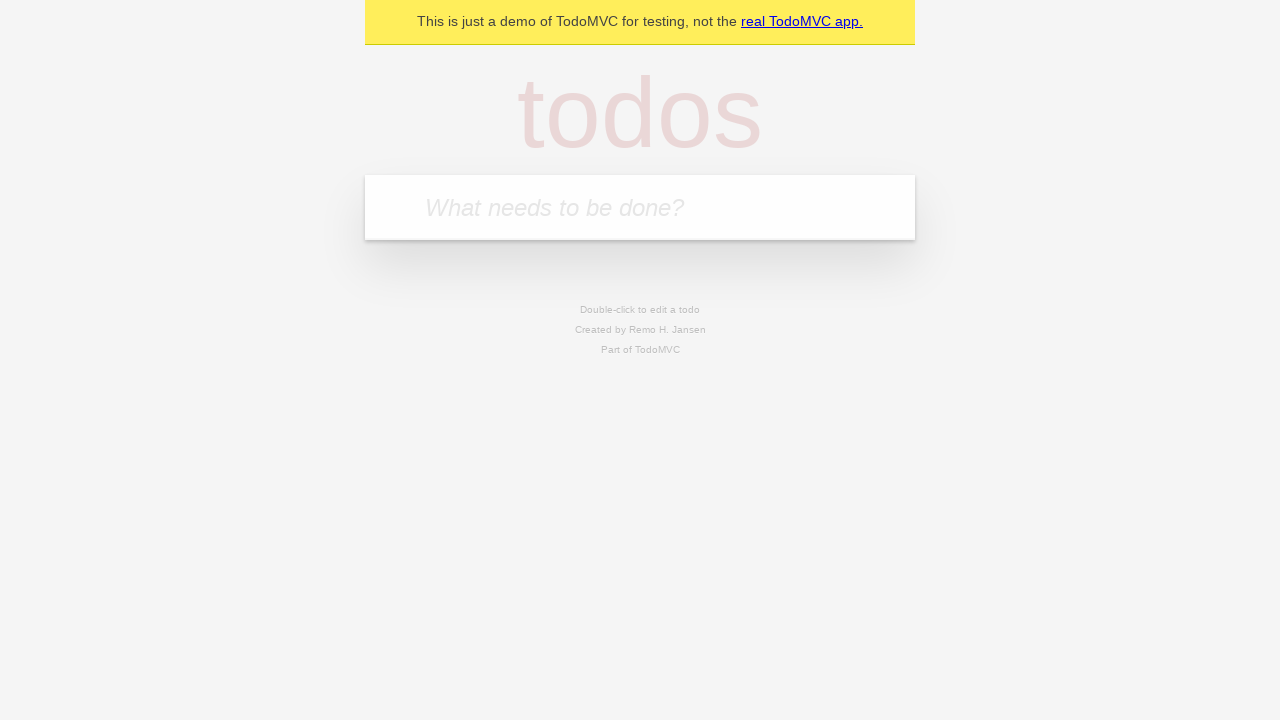

Filled todo input with 'buy some cheese' on internal:attr=[placeholder="What needs to be done?"i]
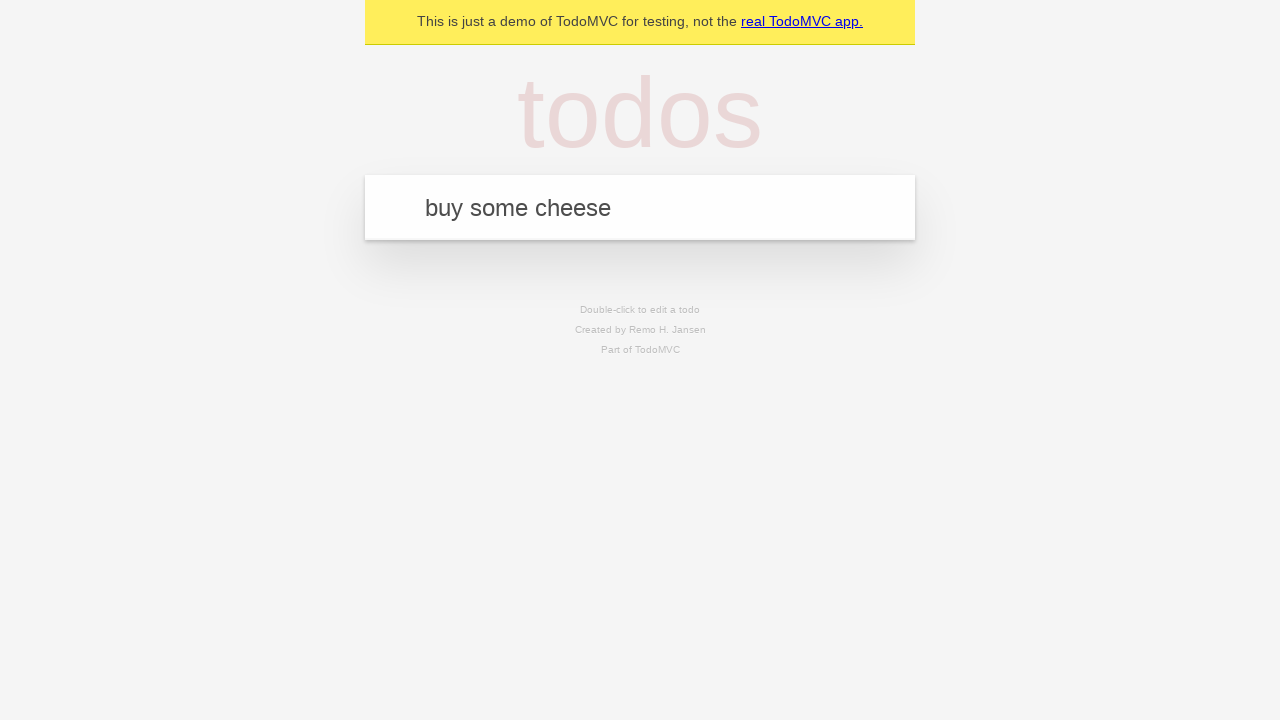

Pressed Enter to create first todo item on internal:attr=[placeholder="What needs to be done?"i]
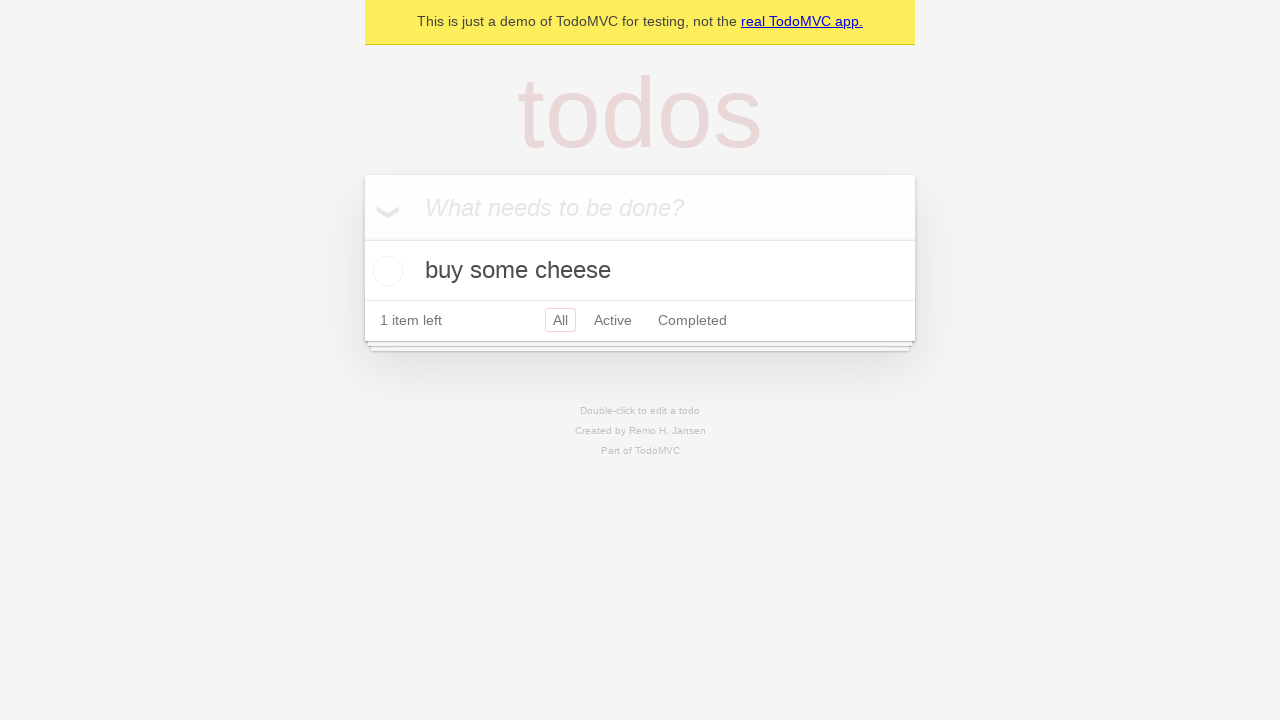

Filled todo input with 'feed the cat' on internal:attr=[placeholder="What needs to be done?"i]
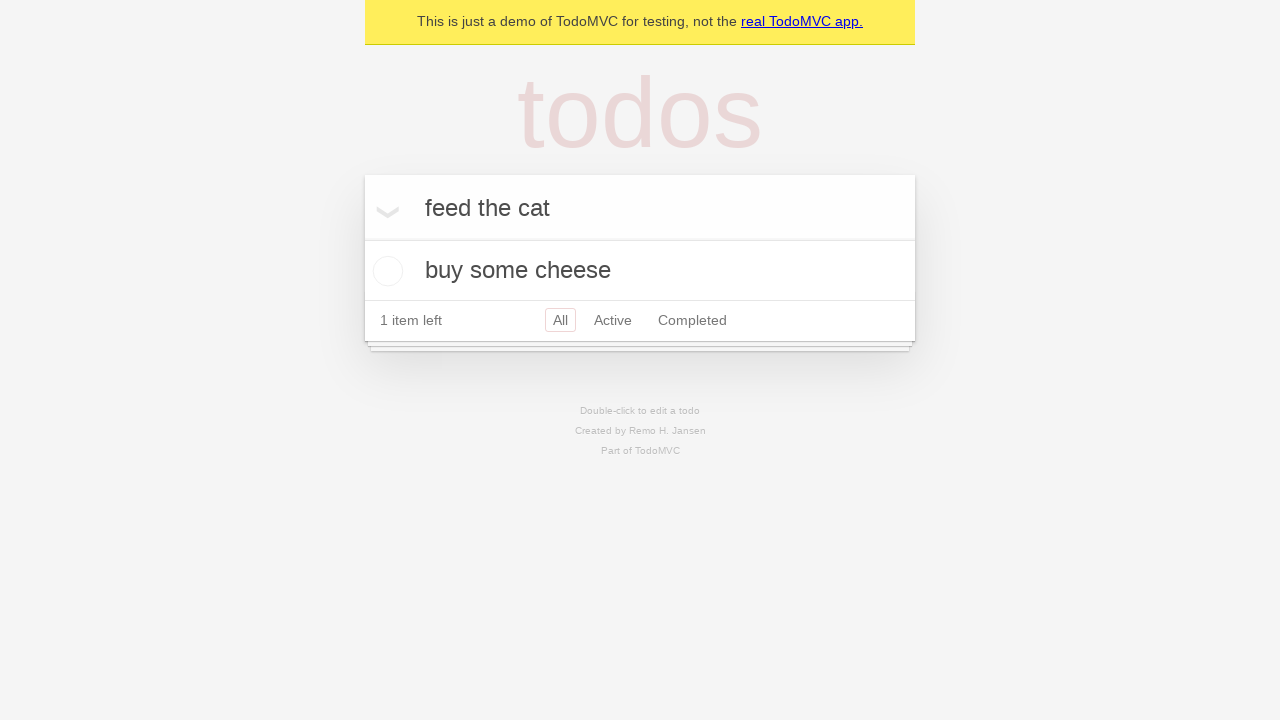

Pressed Enter to create second todo item on internal:attr=[placeholder="What needs to be done?"i]
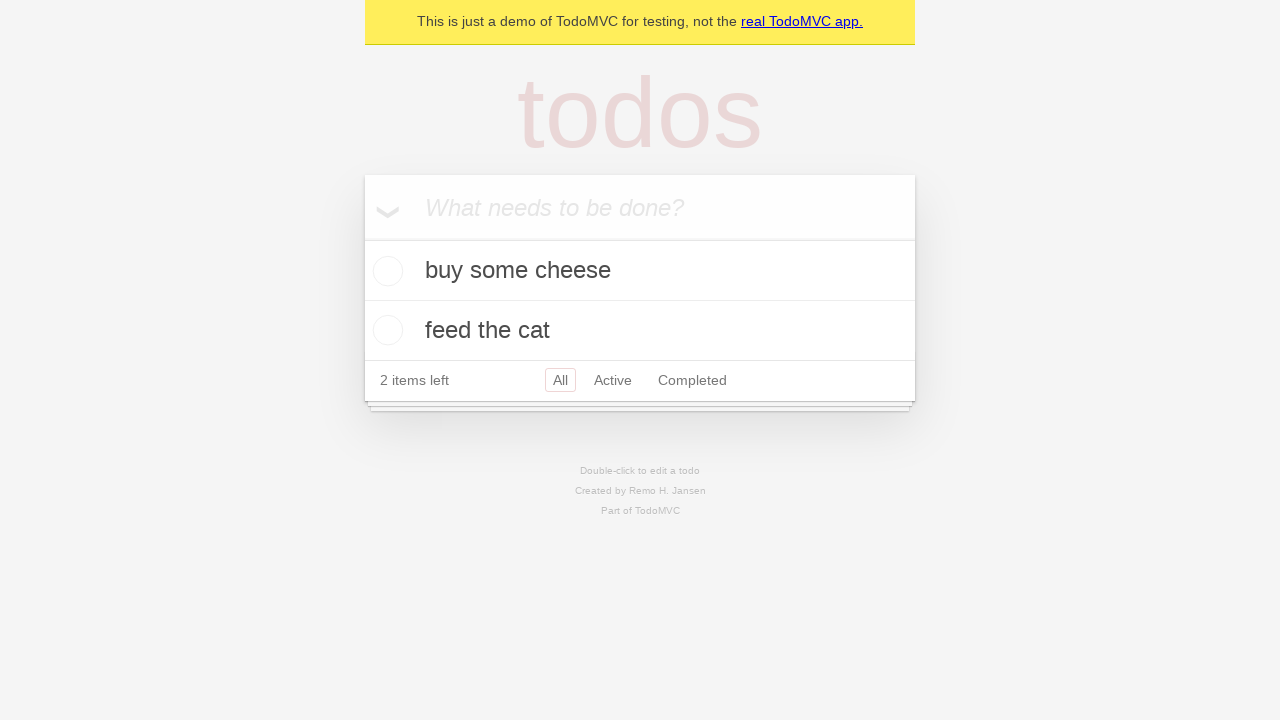

Checked the first todo item checkbox at (385, 271) on .todo-list li >> nth=0 >> internal:role=checkbox
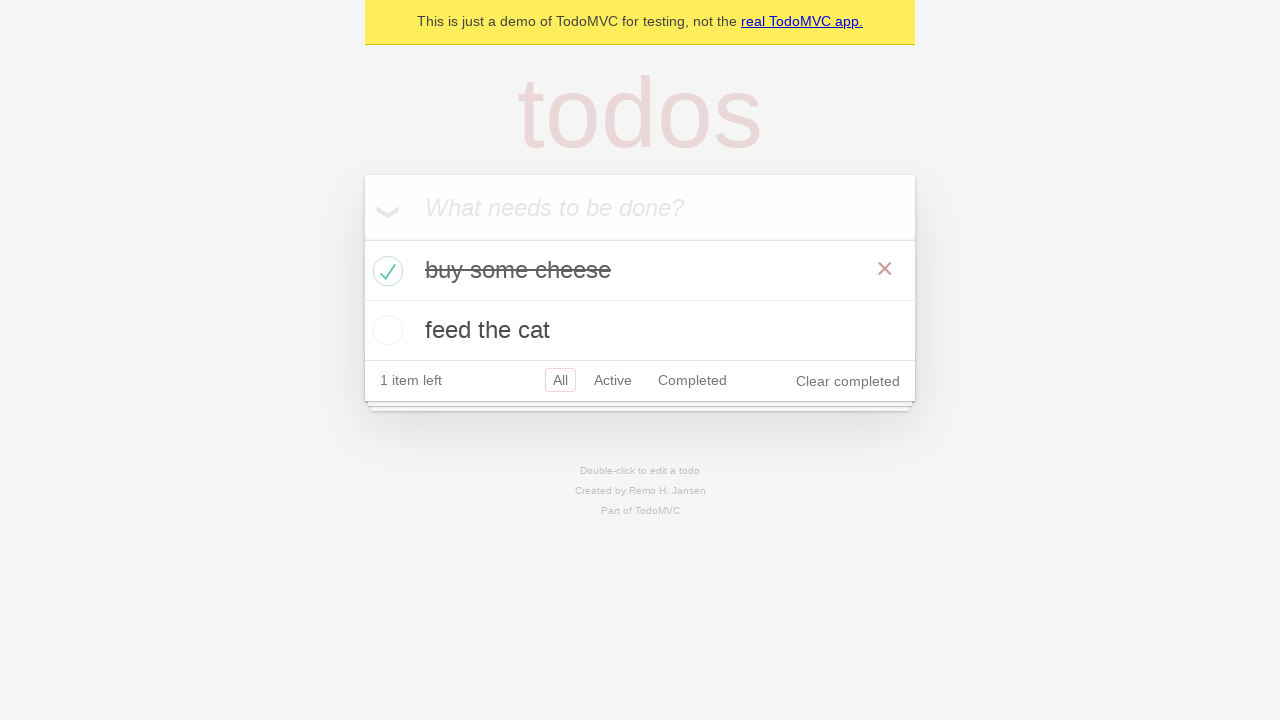

Unchecked the first todo item checkbox to mark it as incomplete at (385, 271) on .todo-list li >> nth=0 >> internal:role=checkbox
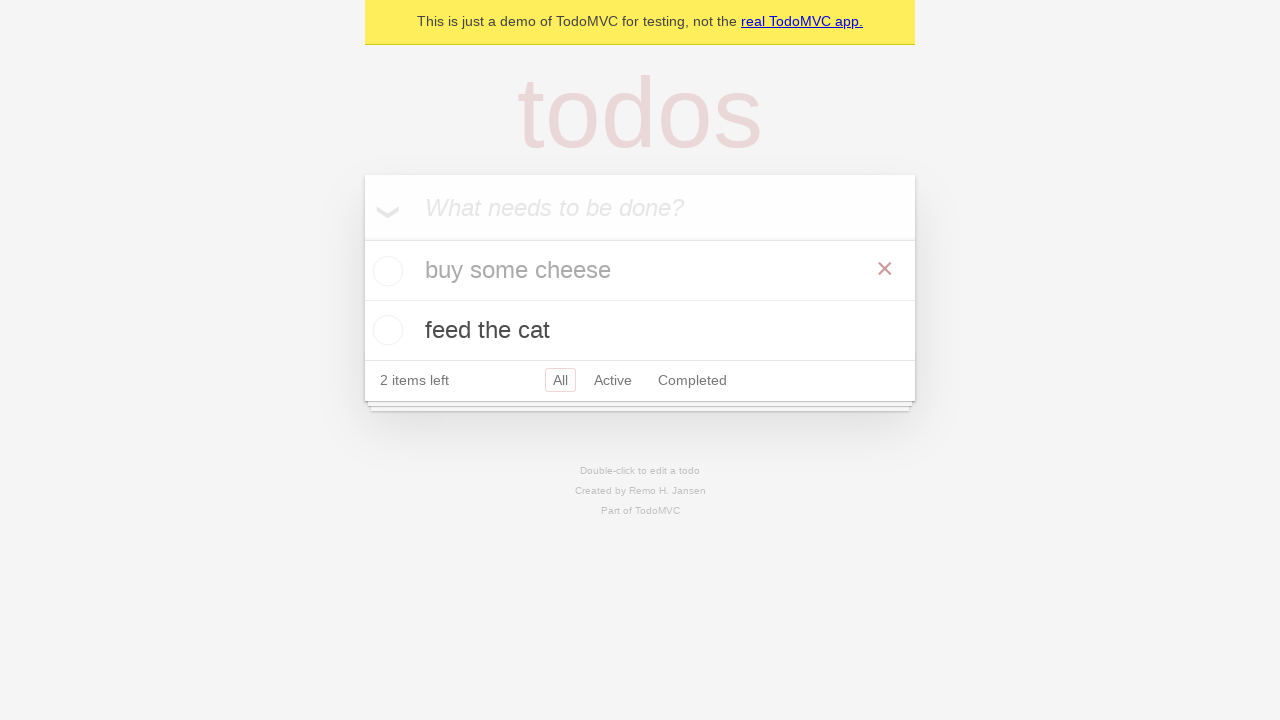

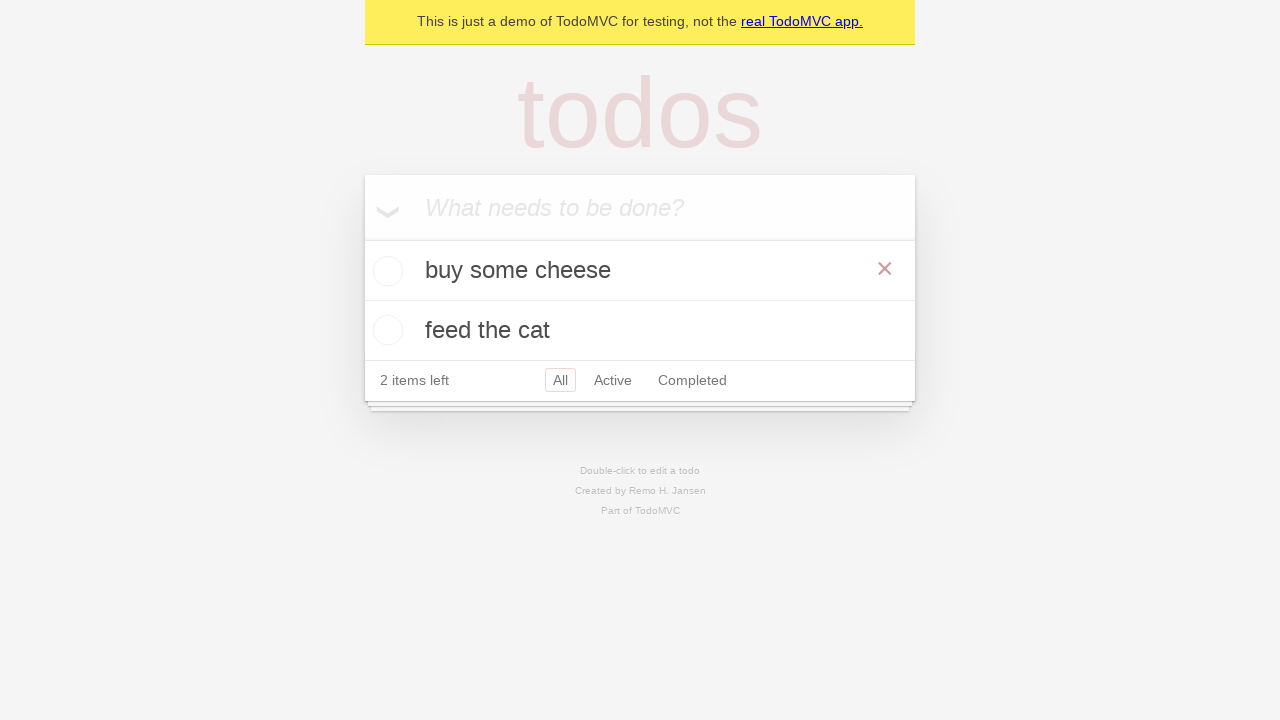